Tests a math exercise form by reading a value from the page, calculating a mathematical formula (log of absolute value of 12 times sine of x), entering the answer, checking required checkboxes/radio buttons, and submitting the form.

Starting URL: http://suninjuly.github.io/math.html

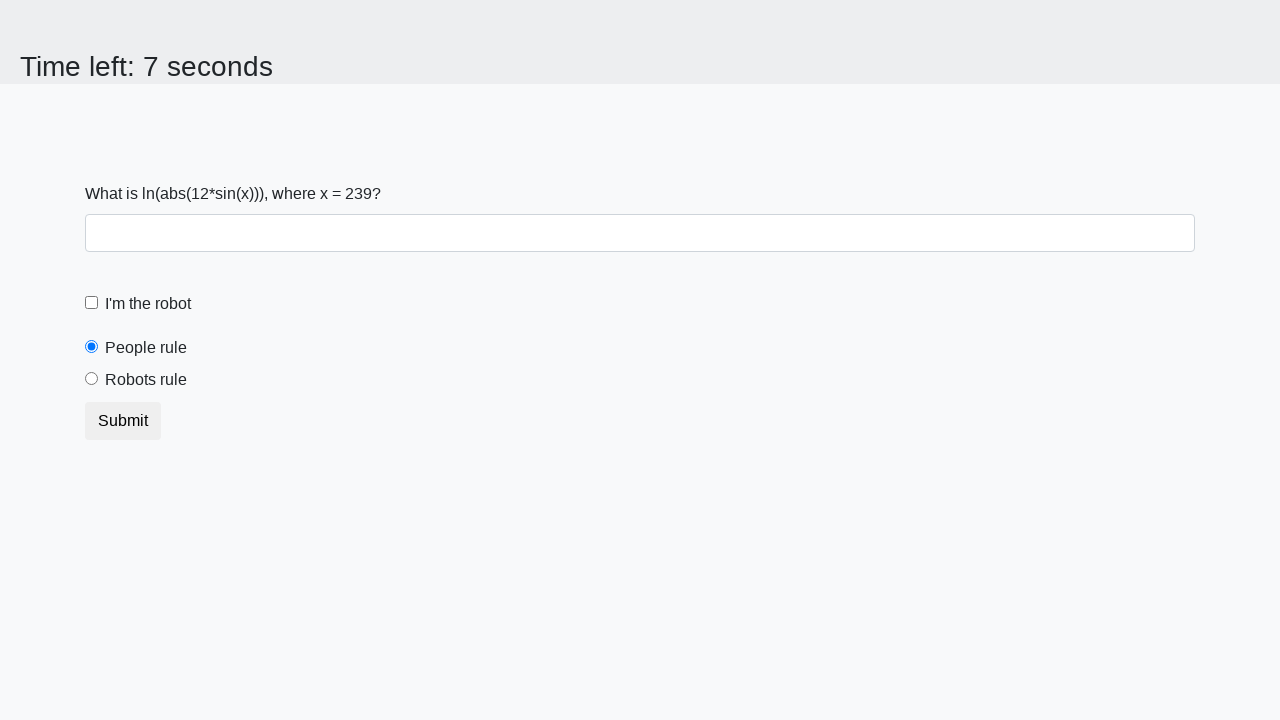

Located and read x value from #input_value element
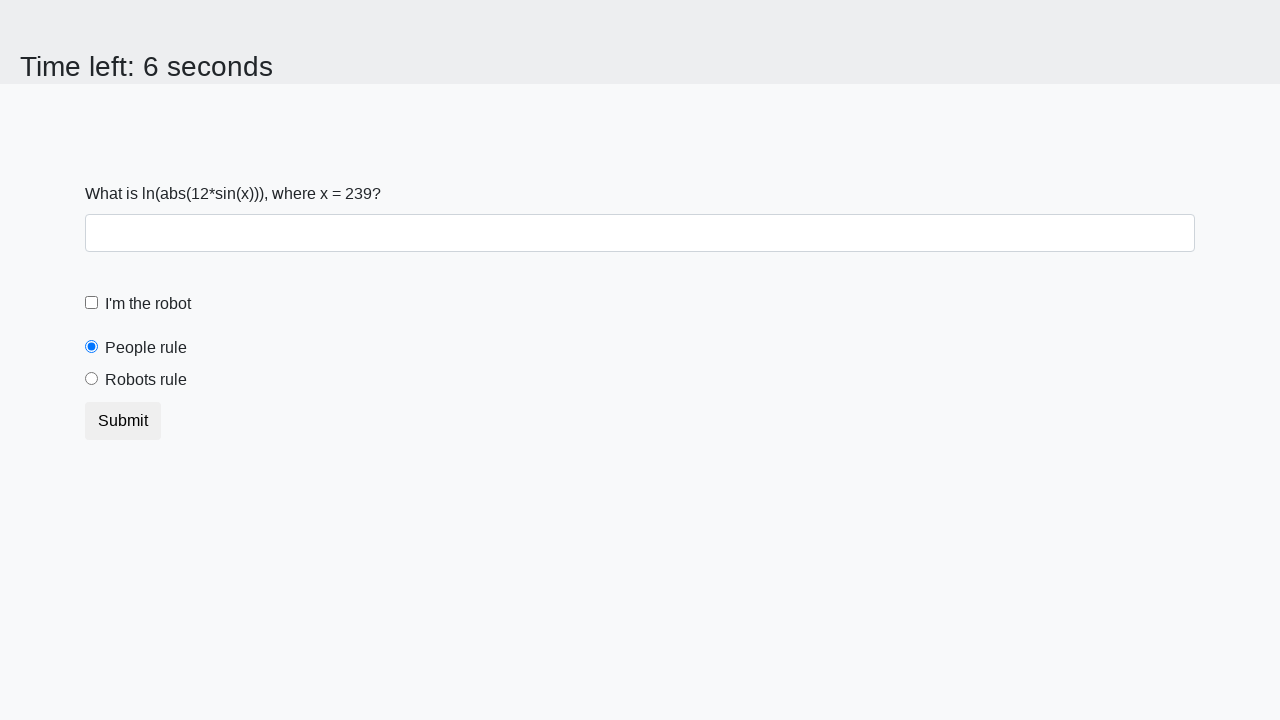

Calculated formula result: log(abs(12*sin(239))) = 1.043905517201745
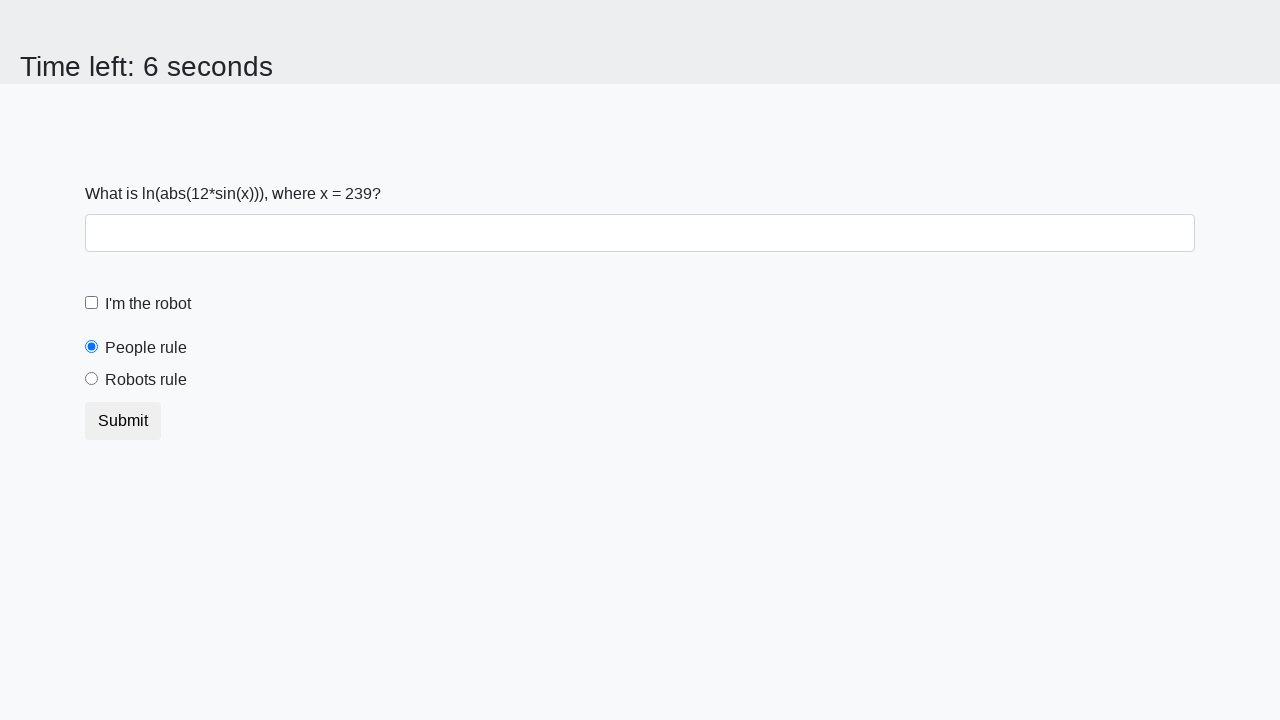

Filled answer field with calculated value: 1.043905517201745 on #answer
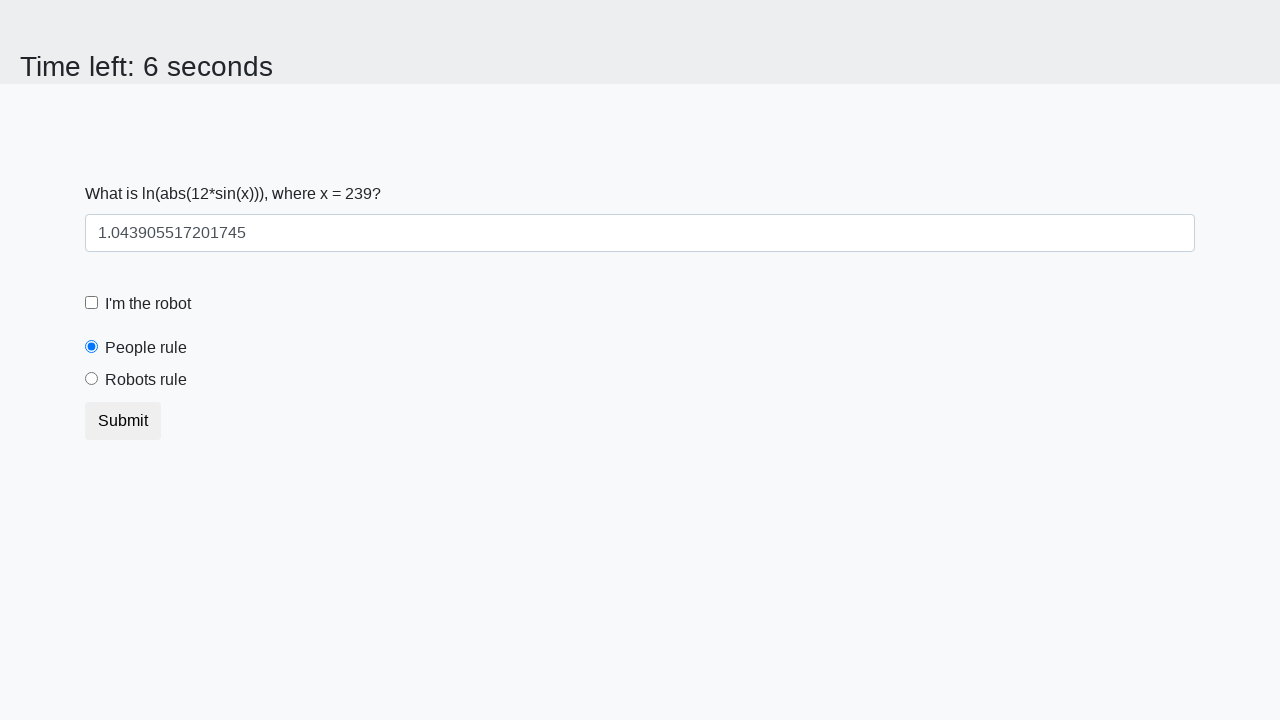

Checked the robot checkbox at (92, 303) on #robotCheckbox
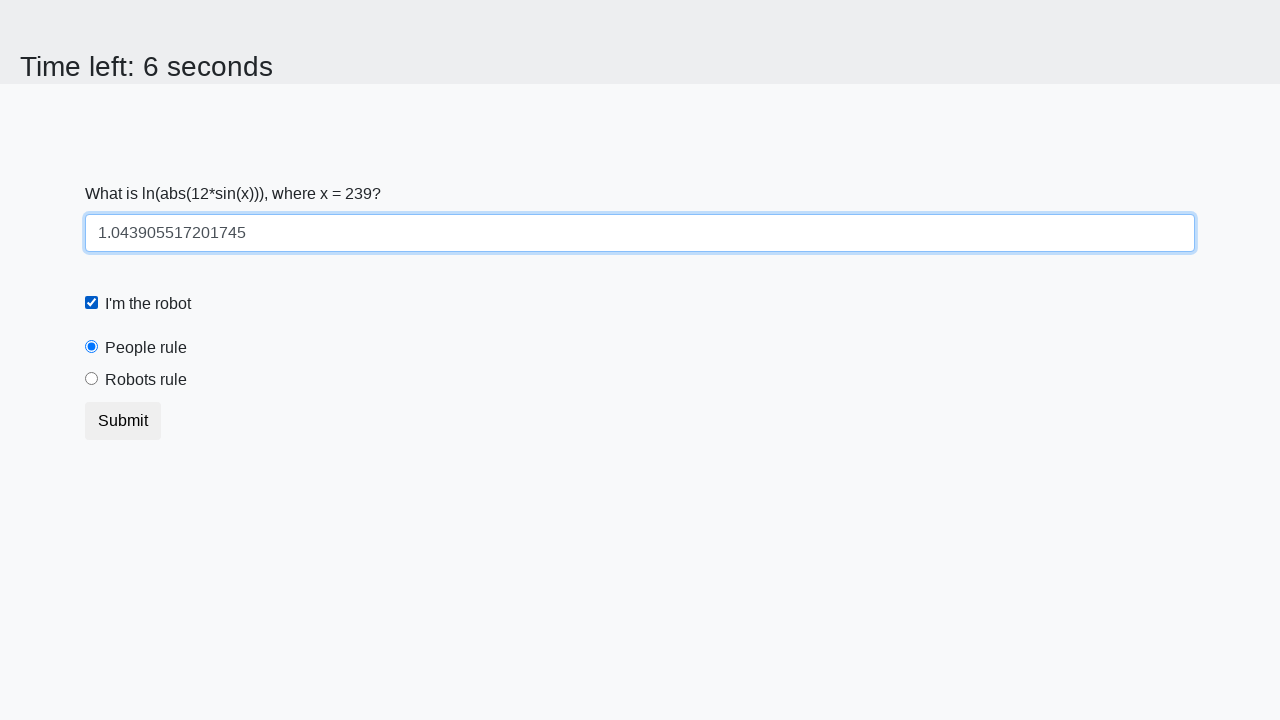

Selected the 'robots rule' radio button at (92, 379) on #robotsRule
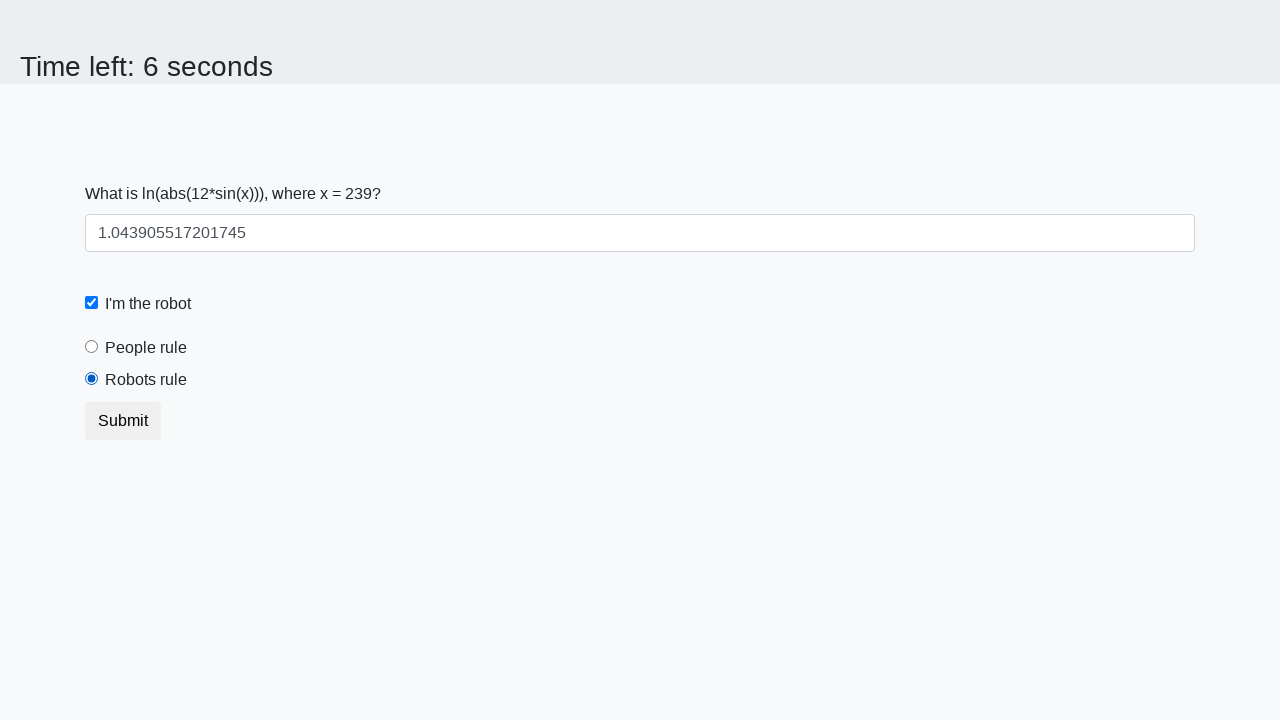

Clicked submit button to submit the math exercise form at (123, 421) on button.btn
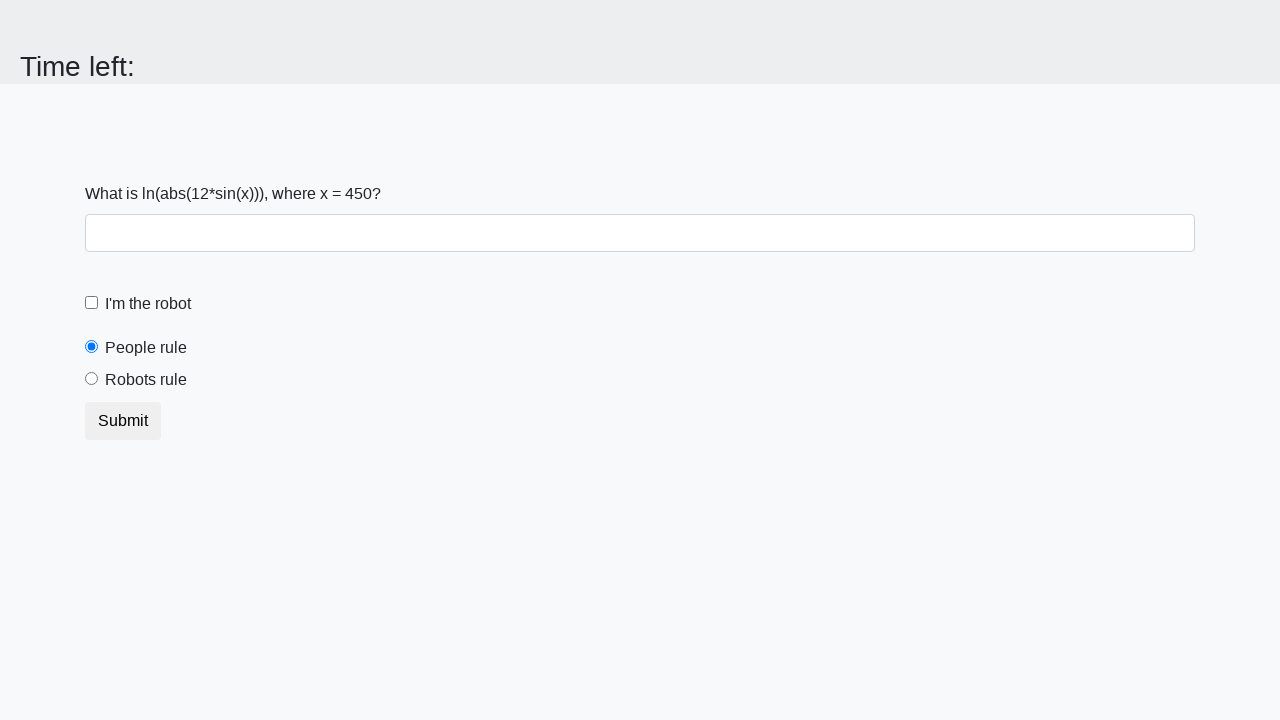

Waited 1 second for page to process submission
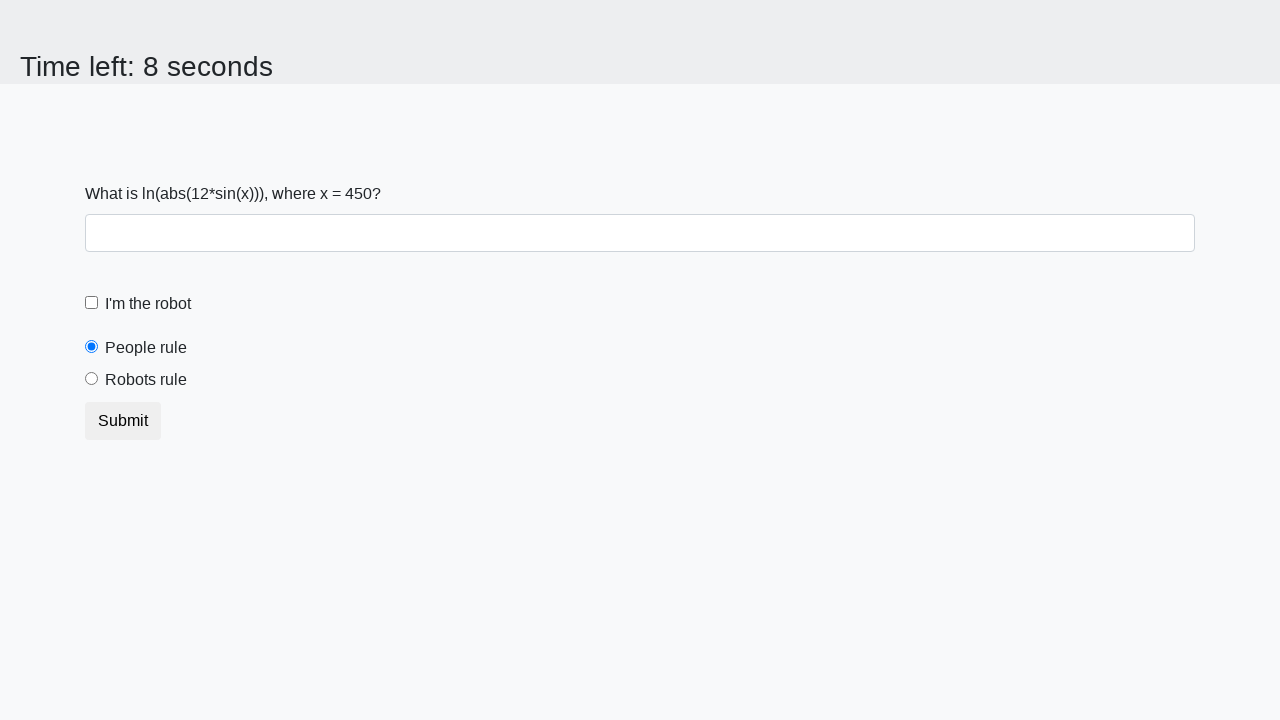

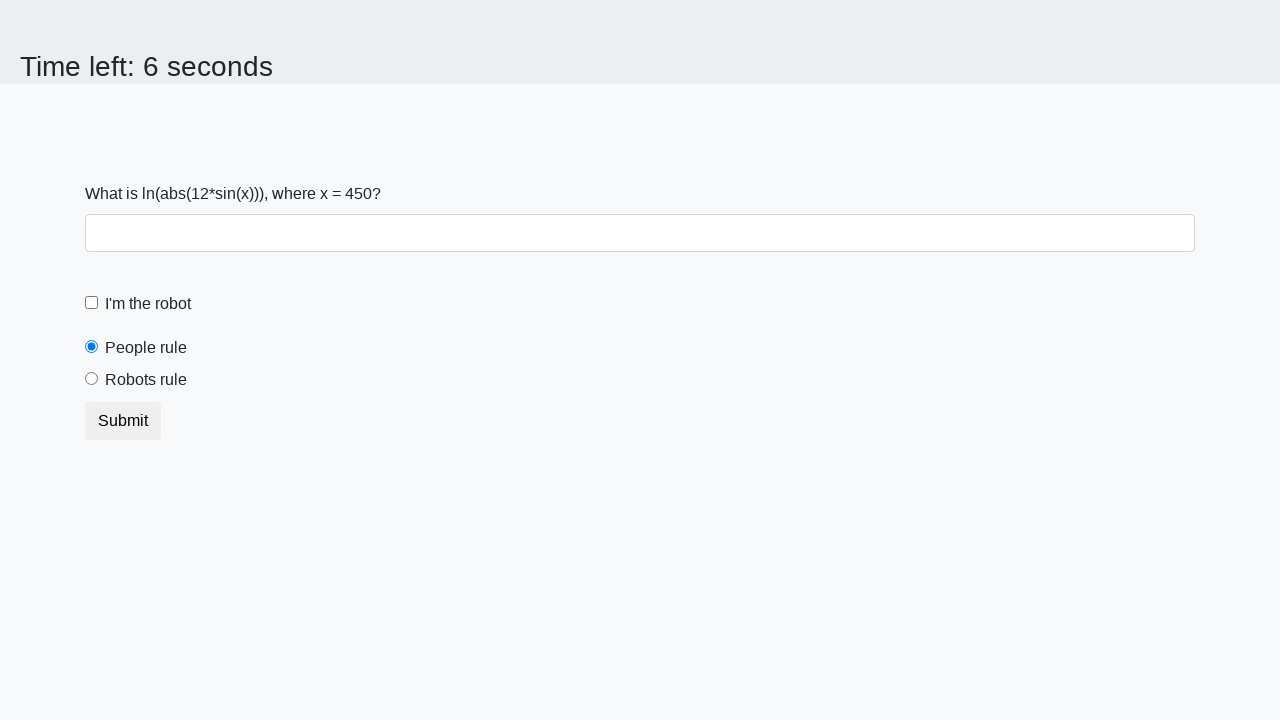